Tests modal window functionality by navigating to a specific page, clicking a button to open a modal, and verifying the modal is displayed

Starting URL: https://teserat.github.io/welcome/

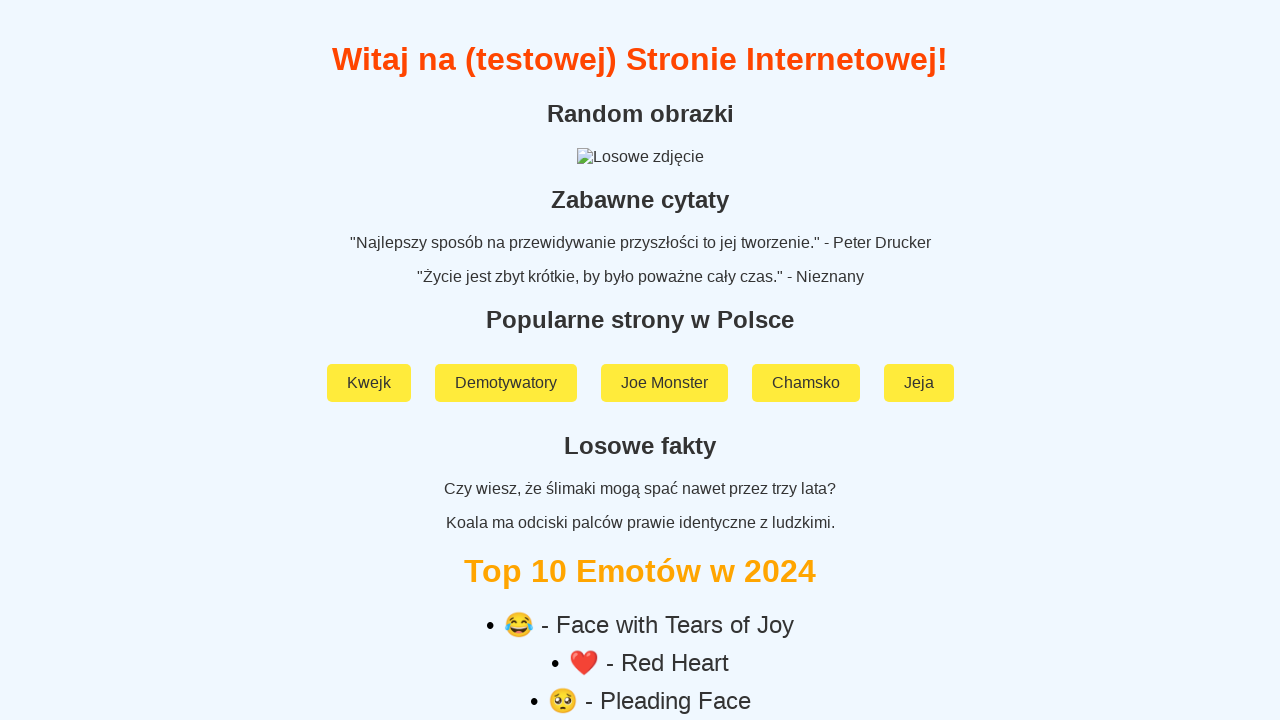

Clicked on 'Rozchodniak' link at (640, 592) on text=Rozchodniak
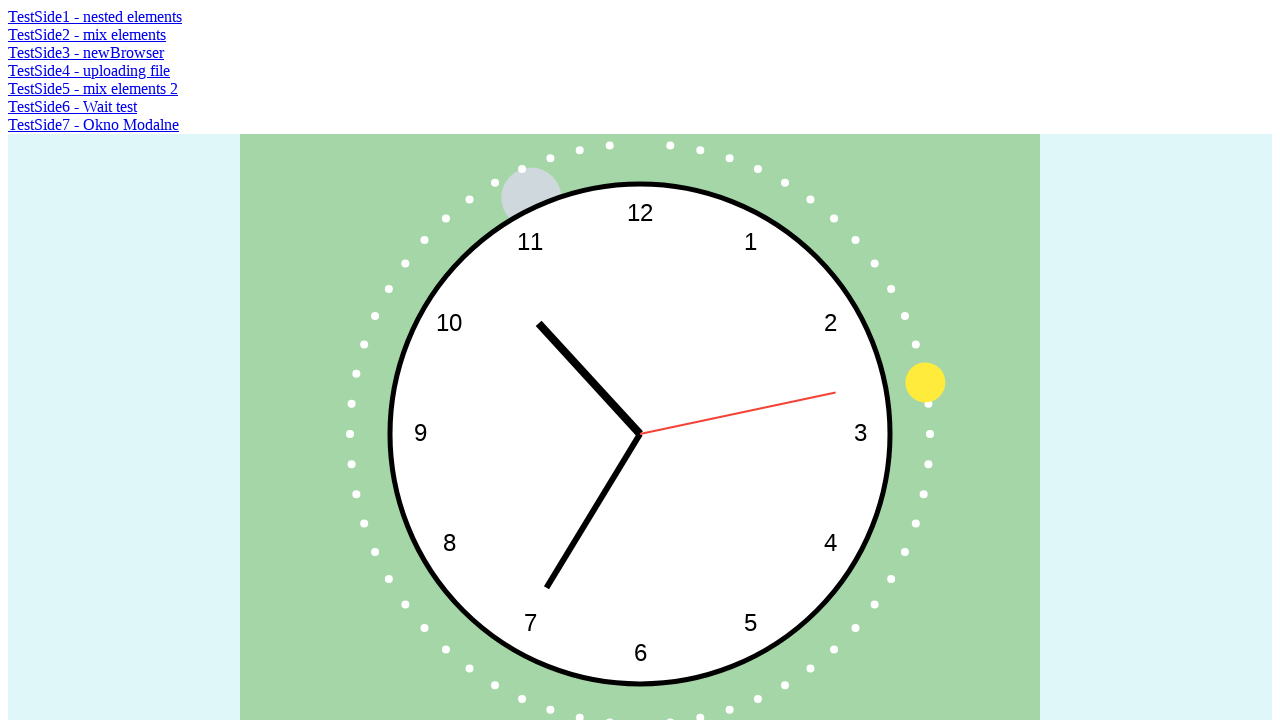

Clicked on 'TestSide7 - Okno Modalne' link to navigate to modal test page at (94, 124) on text=TestSide7 - Okno Modalne
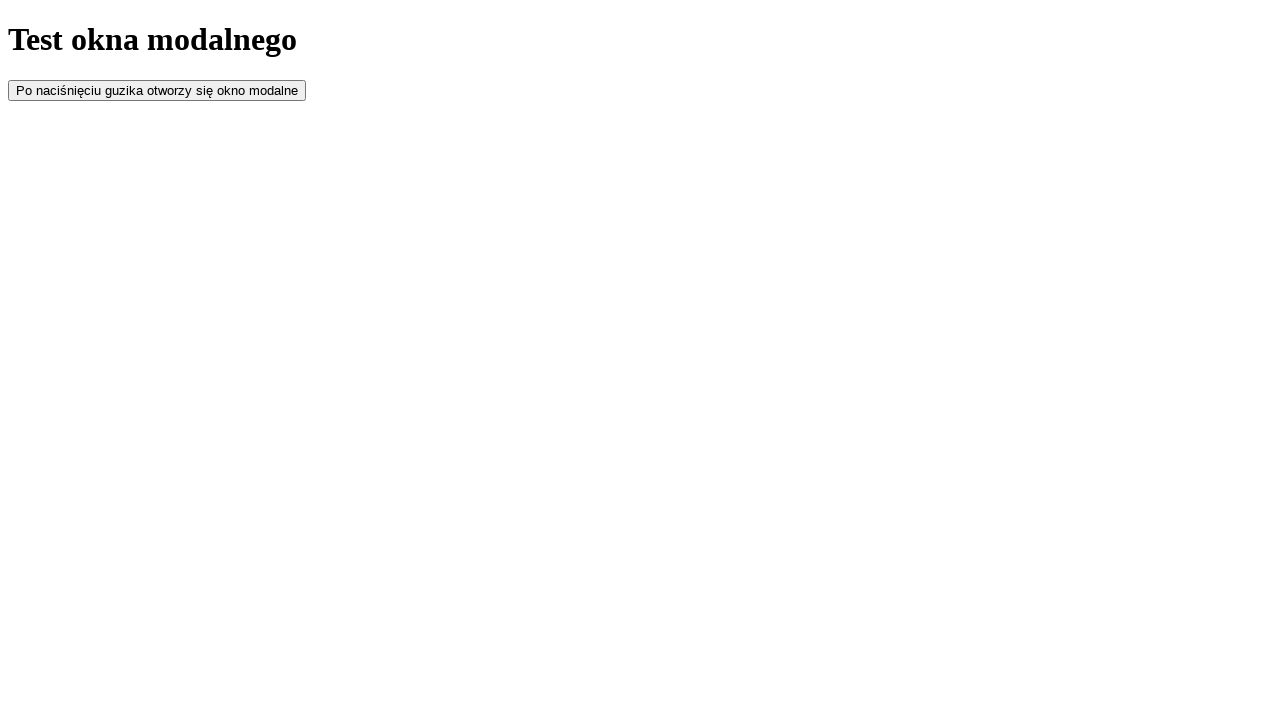

Clicked button to open modal window at (157, 90) on xpath=//button[text()='Po naciśnięciu guzika otworzy się okno modalne']
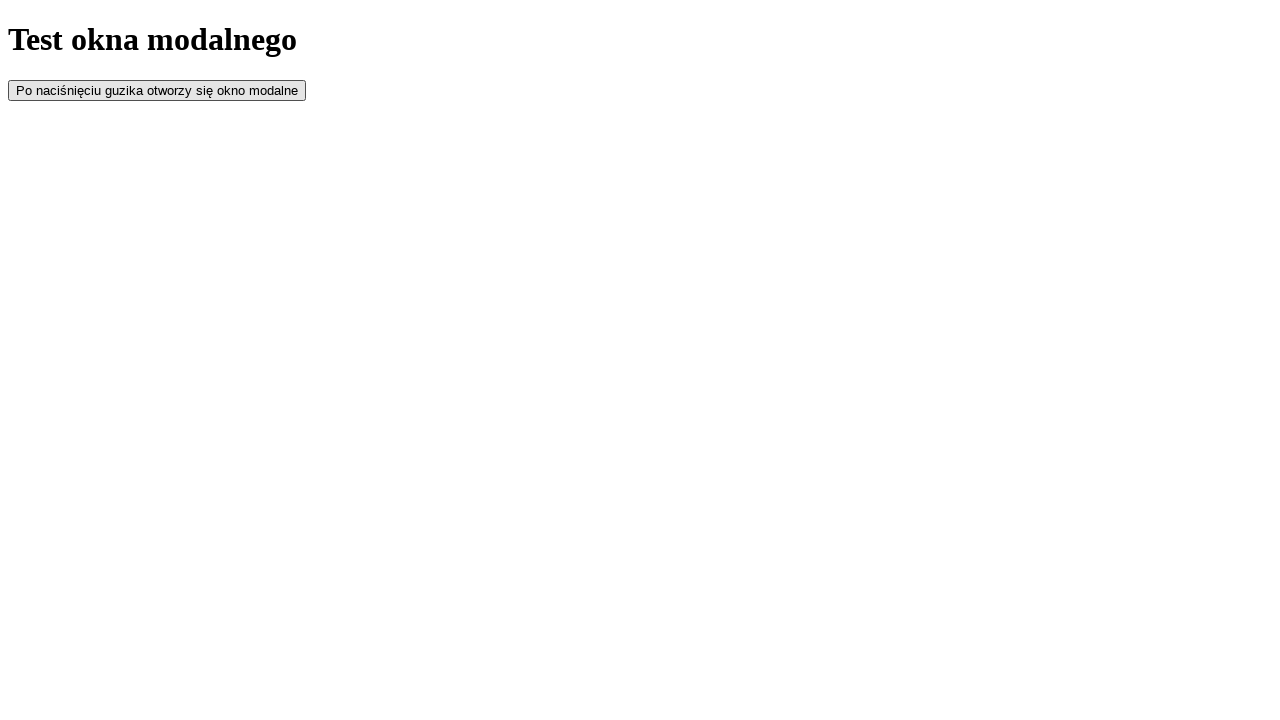

Modal window is now visible and loaded
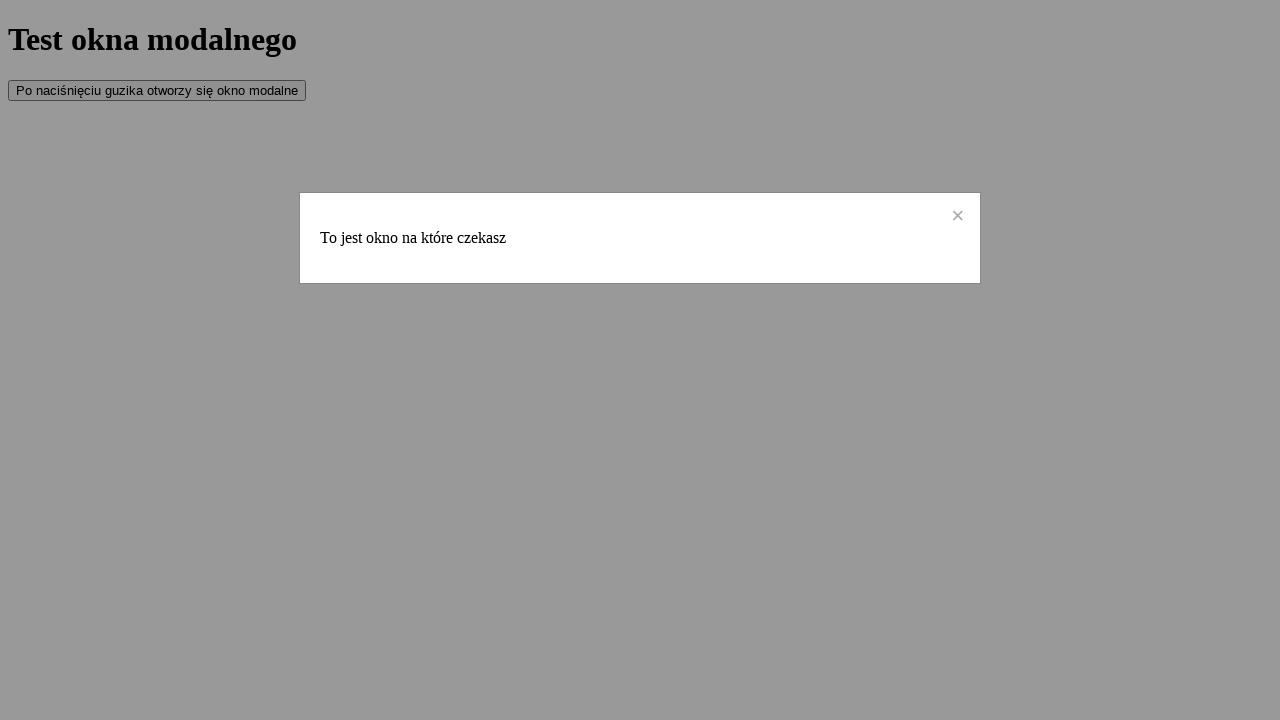

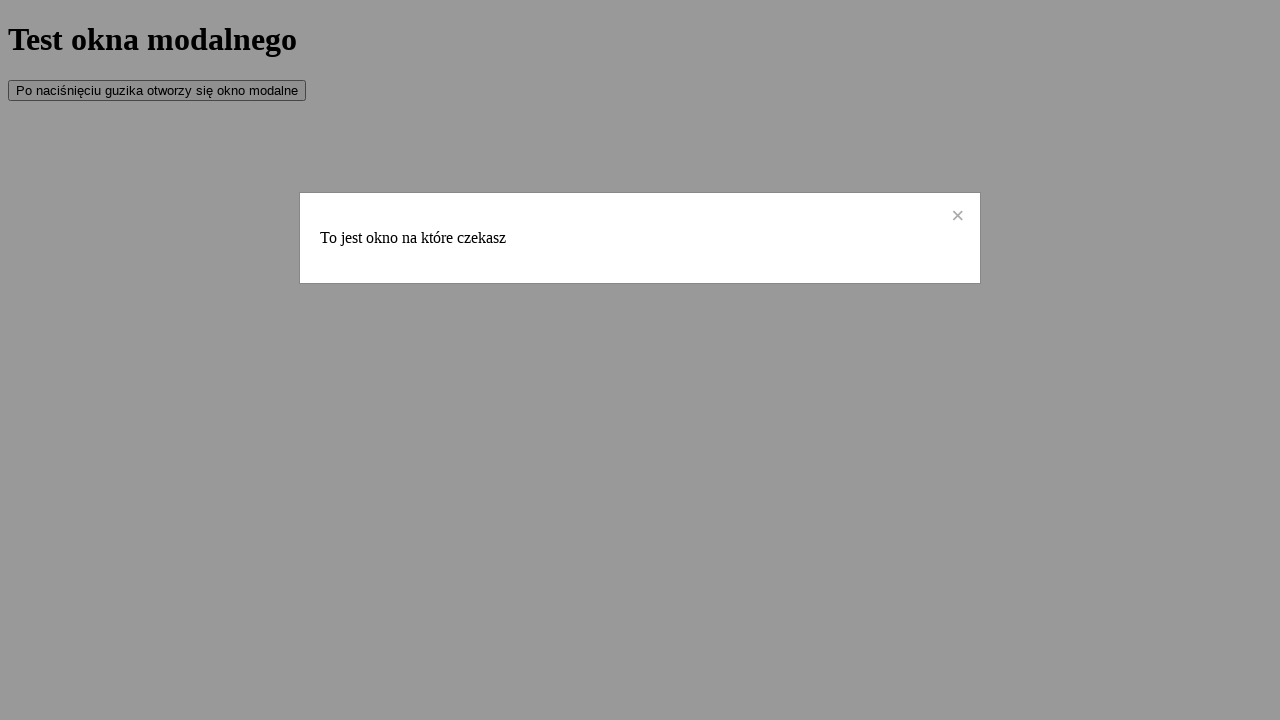